Navigates to Rediff.com and clicks on the sign-in link

Starting URL: https://rediff.com

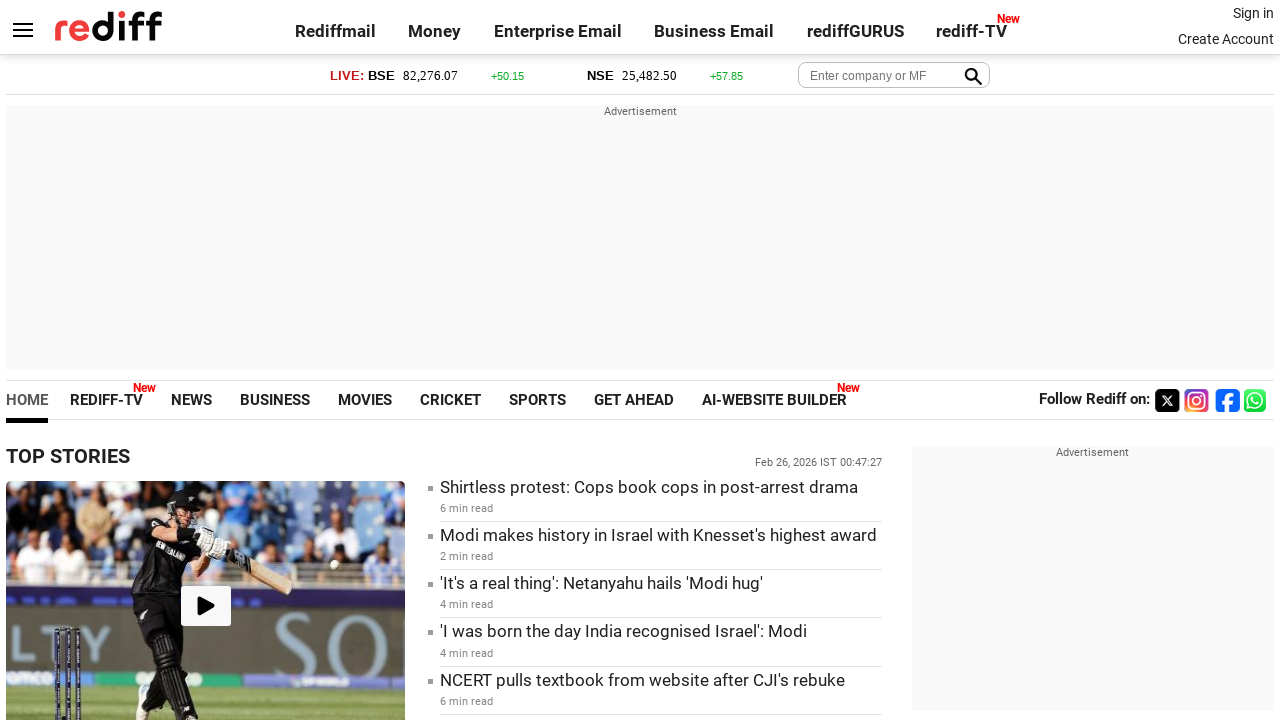

Navigated to https://rediff.com
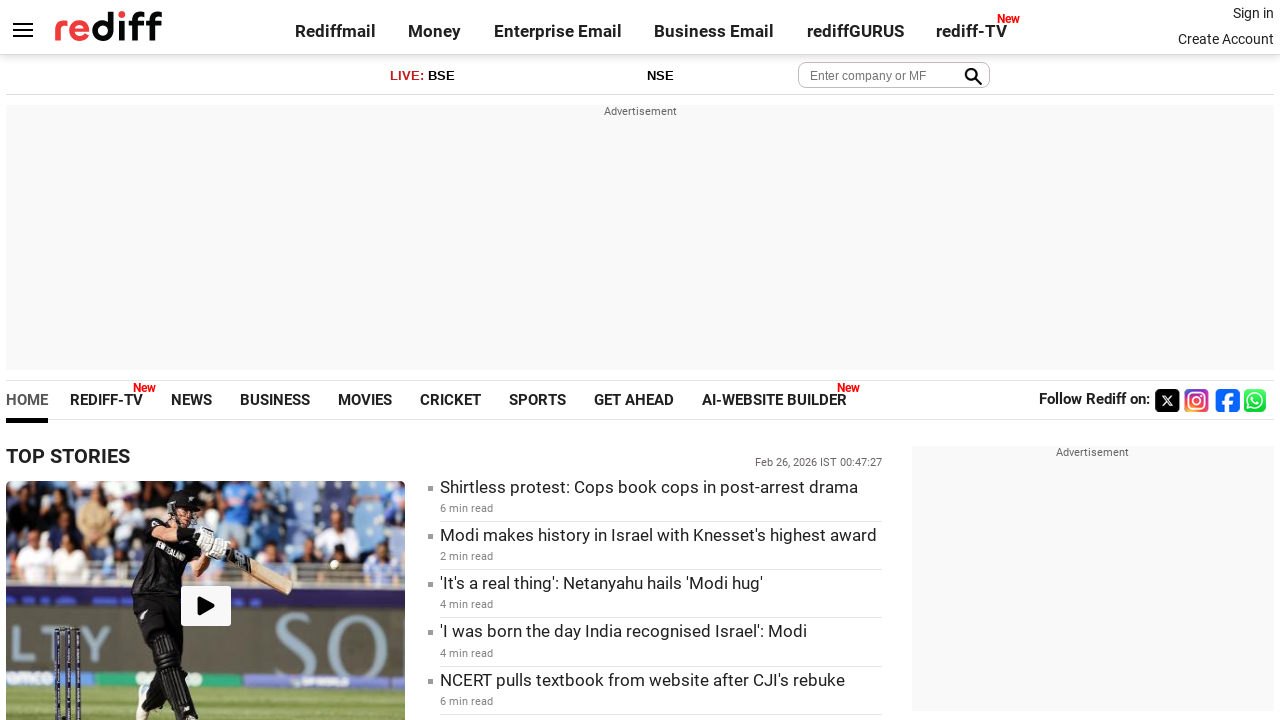

Clicked on the sign-in link at (1253, 13) on a.signin
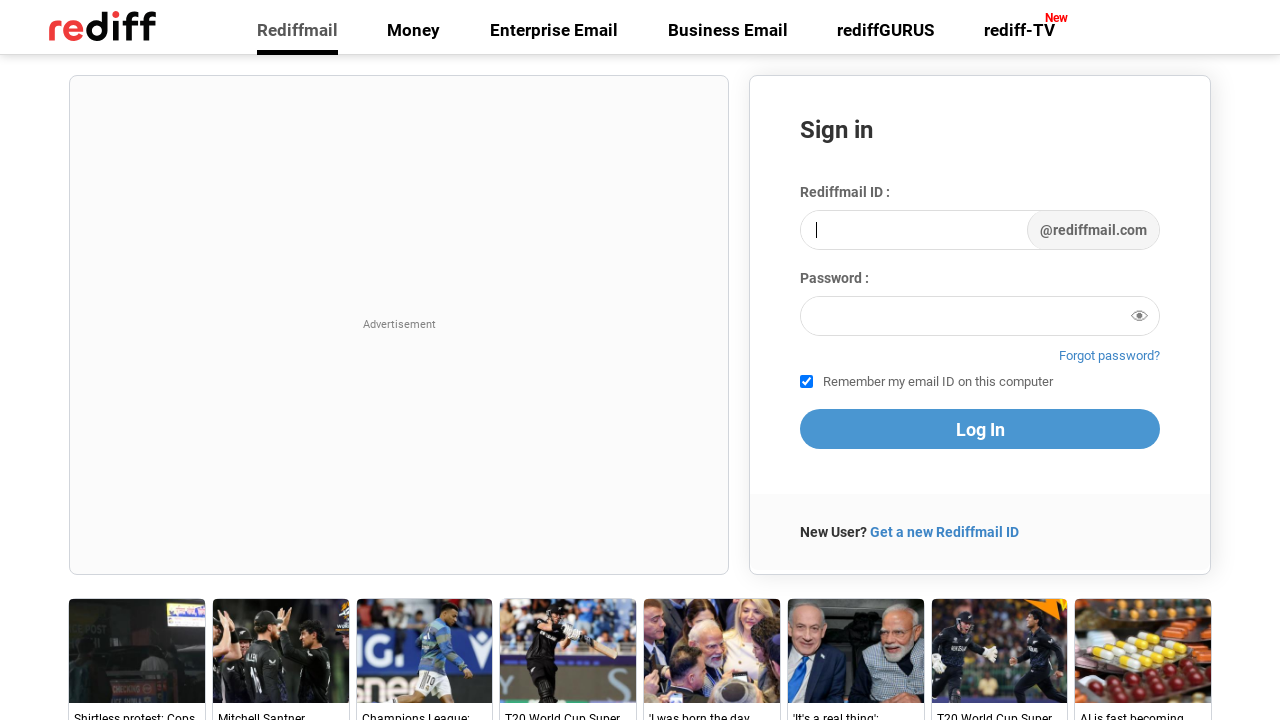

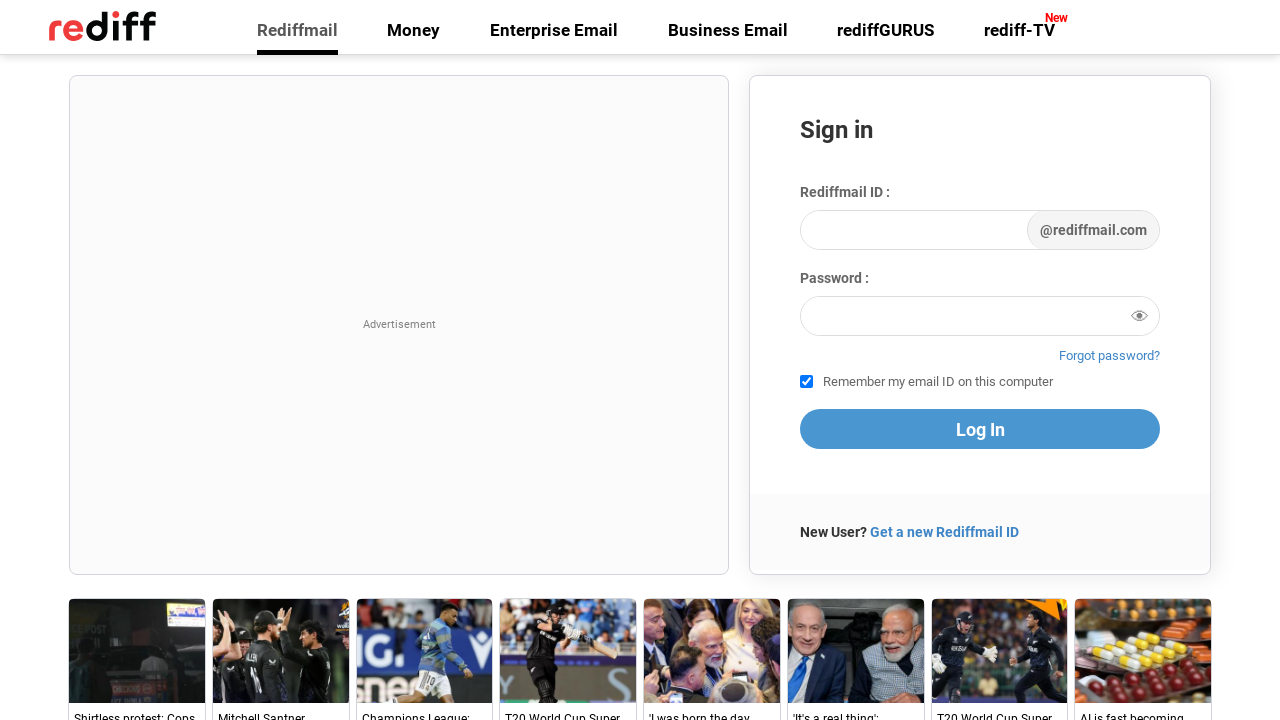